Tests clicking the "Yes" radio button on the DemoQA radio button page after navigating through the Elements section.

Starting URL: https://demoqa.com

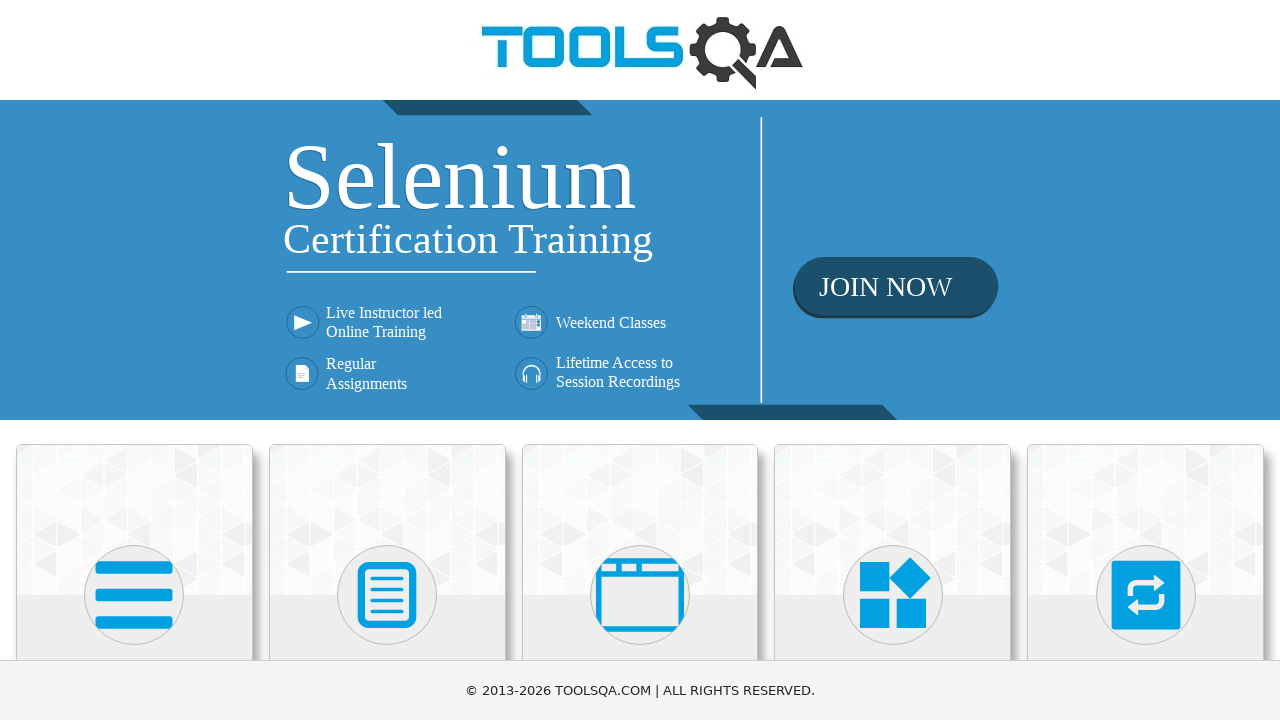

Clicked on Elements card to navigate to Elements section at (134, 360) on internal:text="Elements"i
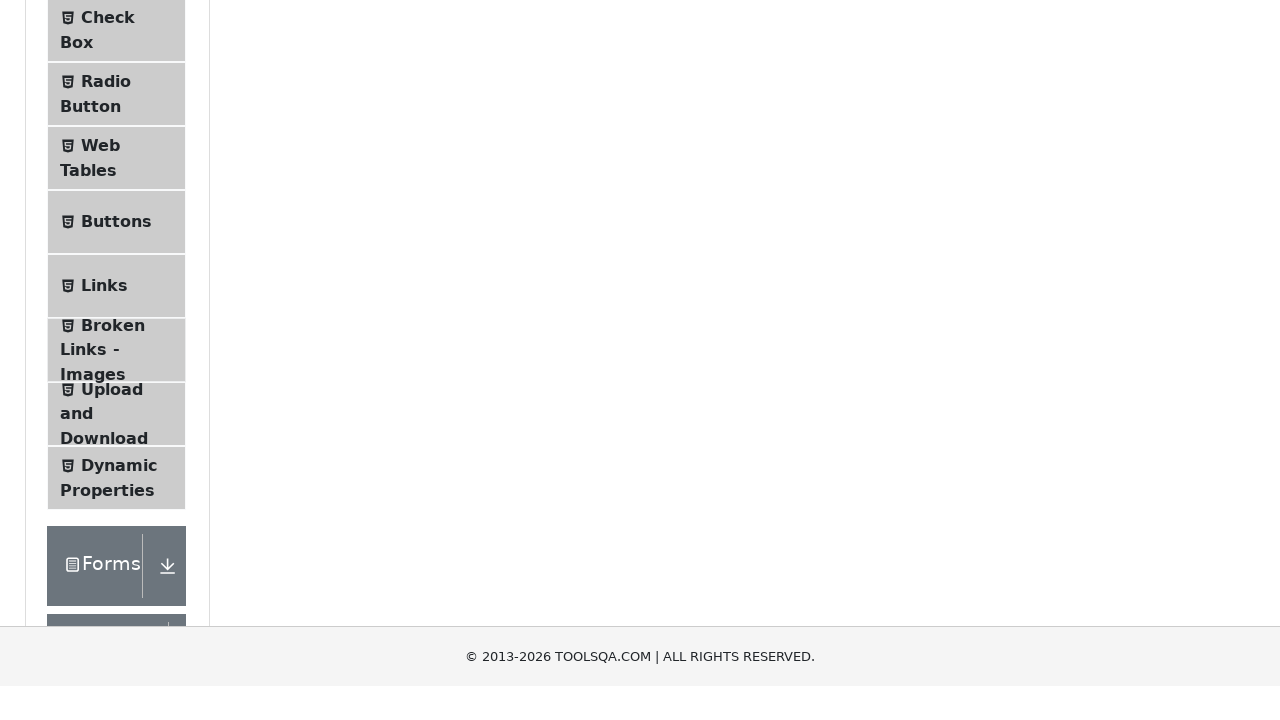

Clicked on Radio Button menu item to navigate to radio button page at (106, 376) on internal:text="Radio Button"i
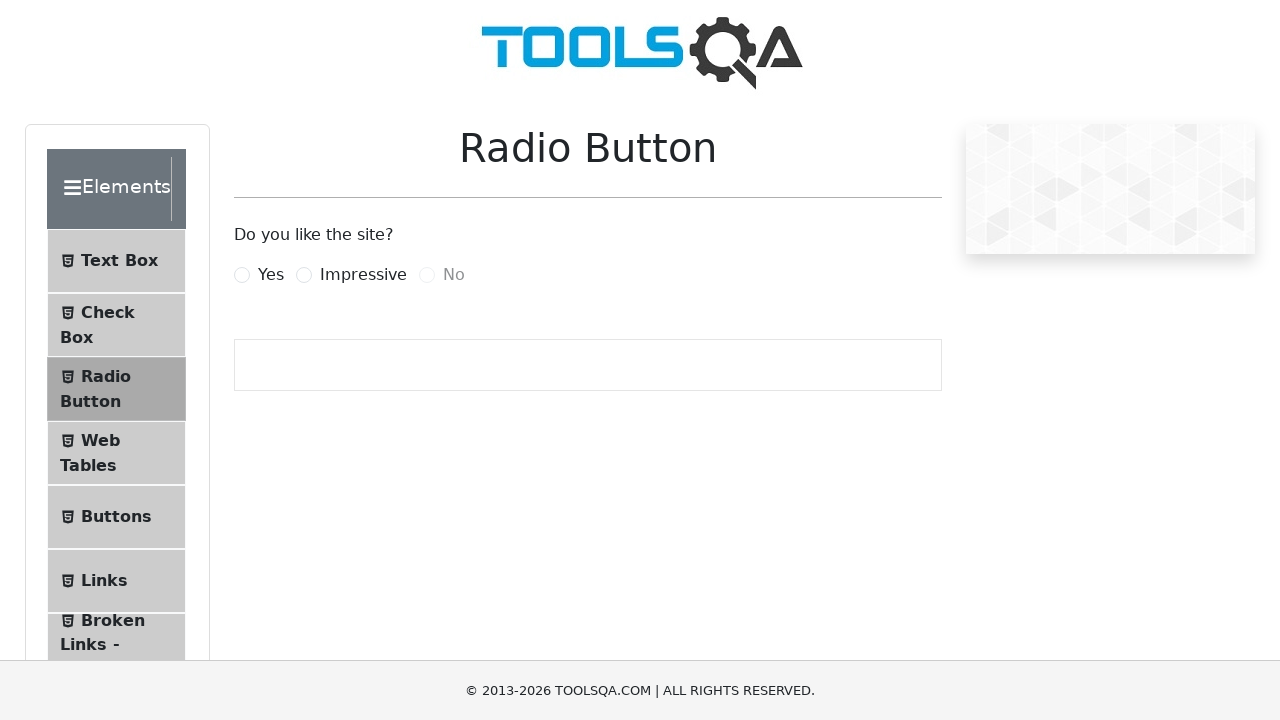

Clicked the Yes radio button at (271, 275) on internal:text="Yes"i
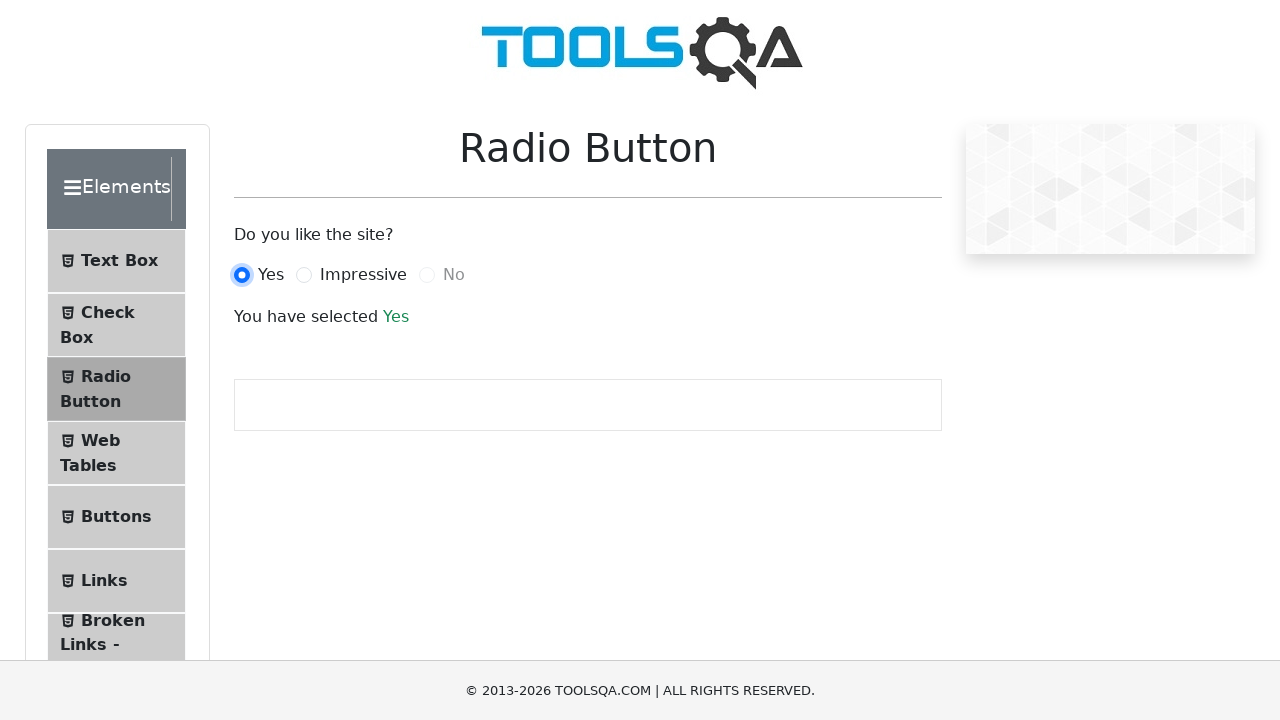

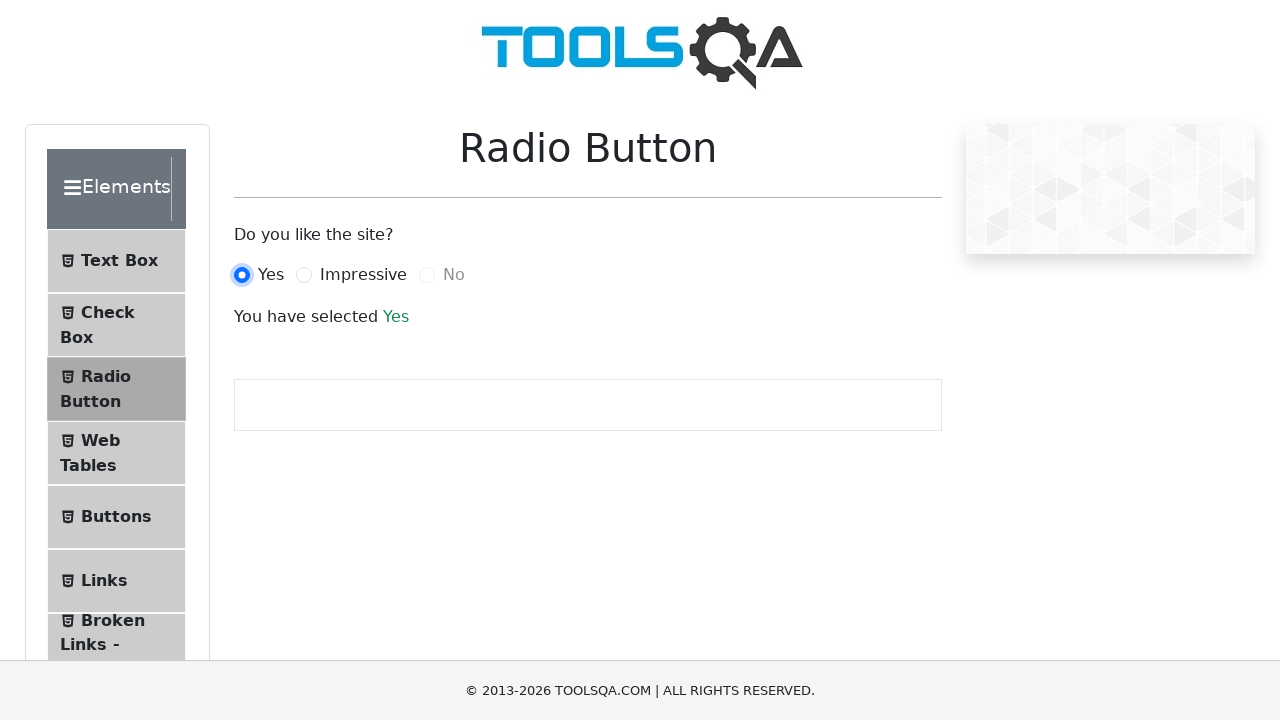